Tests displaying only completed items by clicking the Completed filter link

Starting URL: https://demo.playwright.dev/todomvc

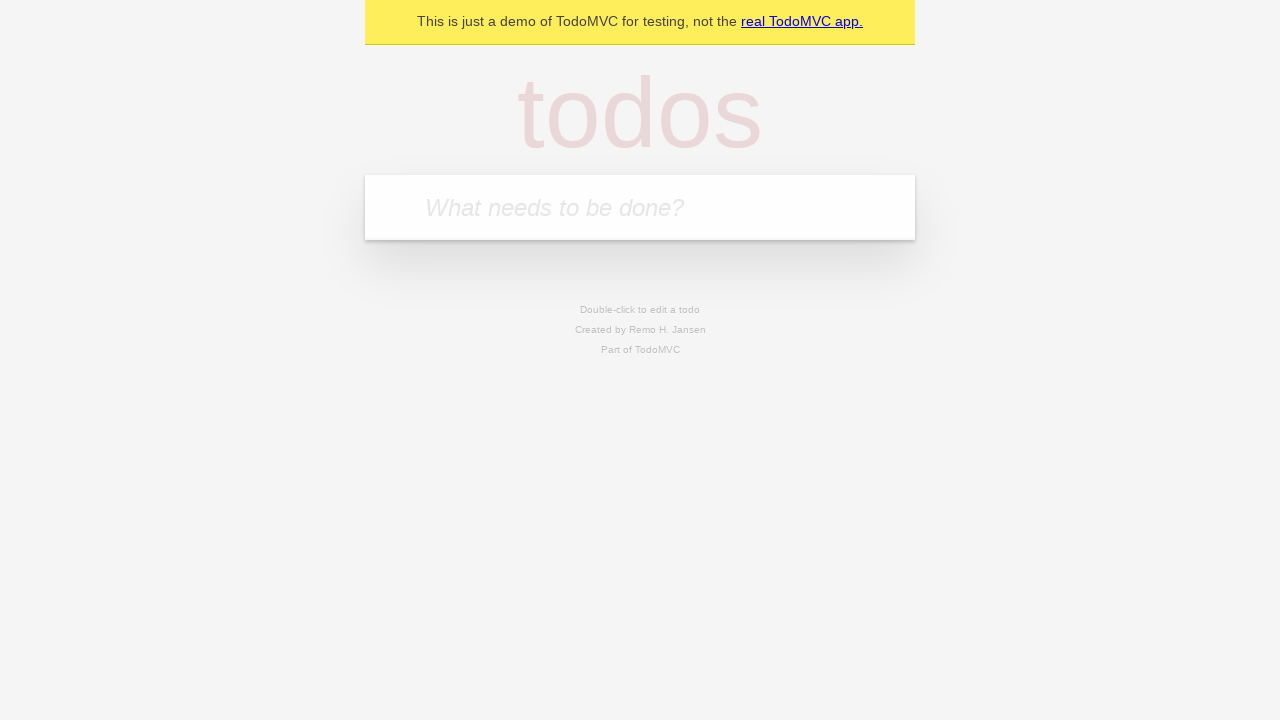

Filled todo input with 'buy some cheese' on internal:attr=[placeholder="What needs to be done?"i]
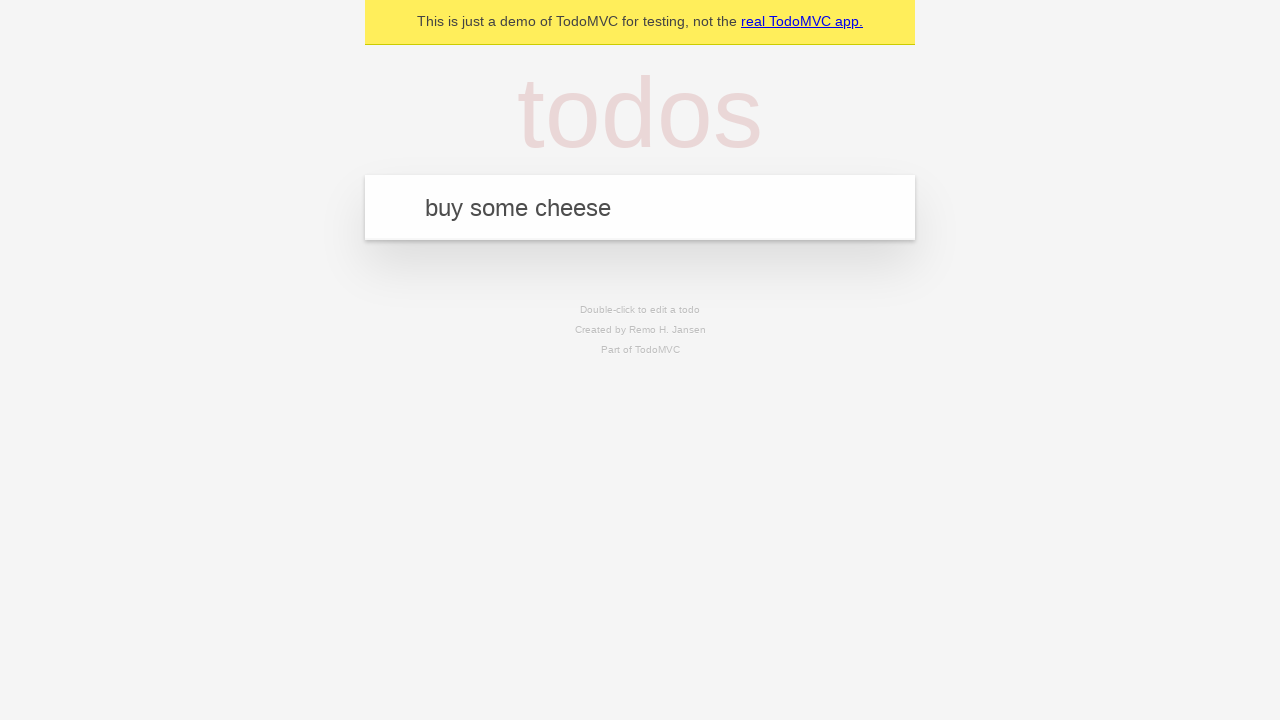

Pressed Enter to add first todo item on internal:attr=[placeholder="What needs to be done?"i]
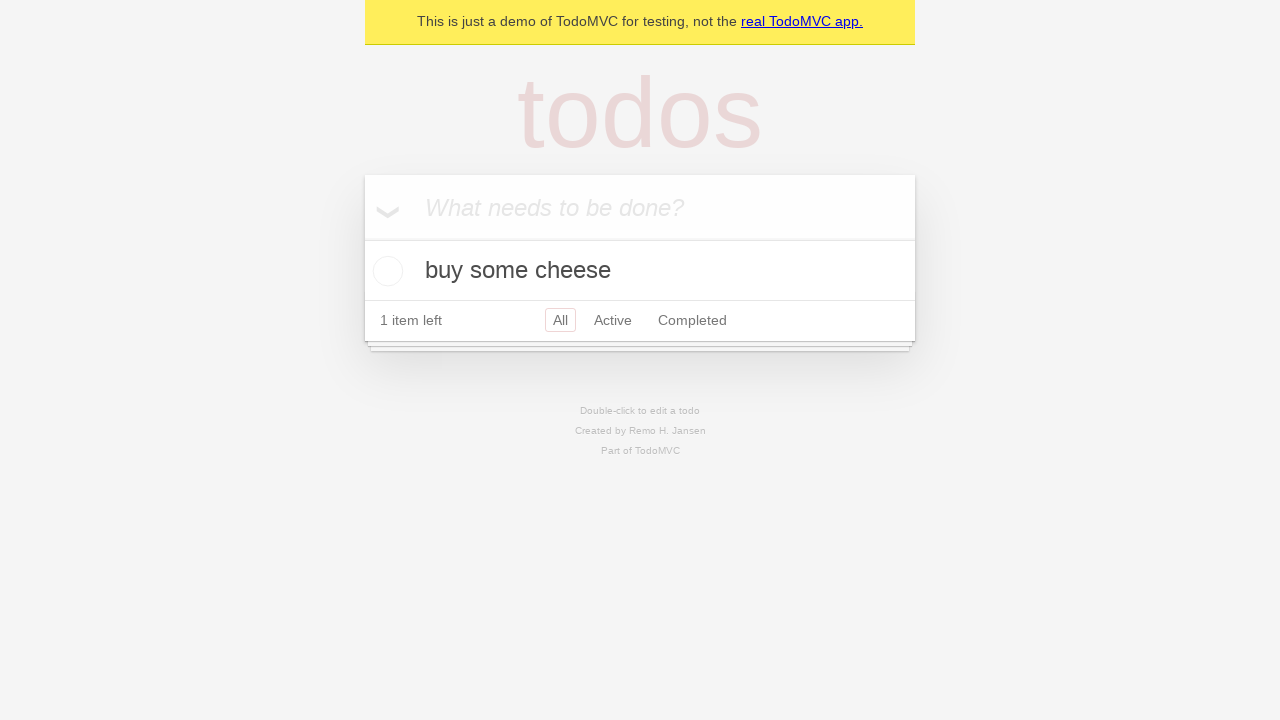

Filled todo input with 'feed the cat' on internal:attr=[placeholder="What needs to be done?"i]
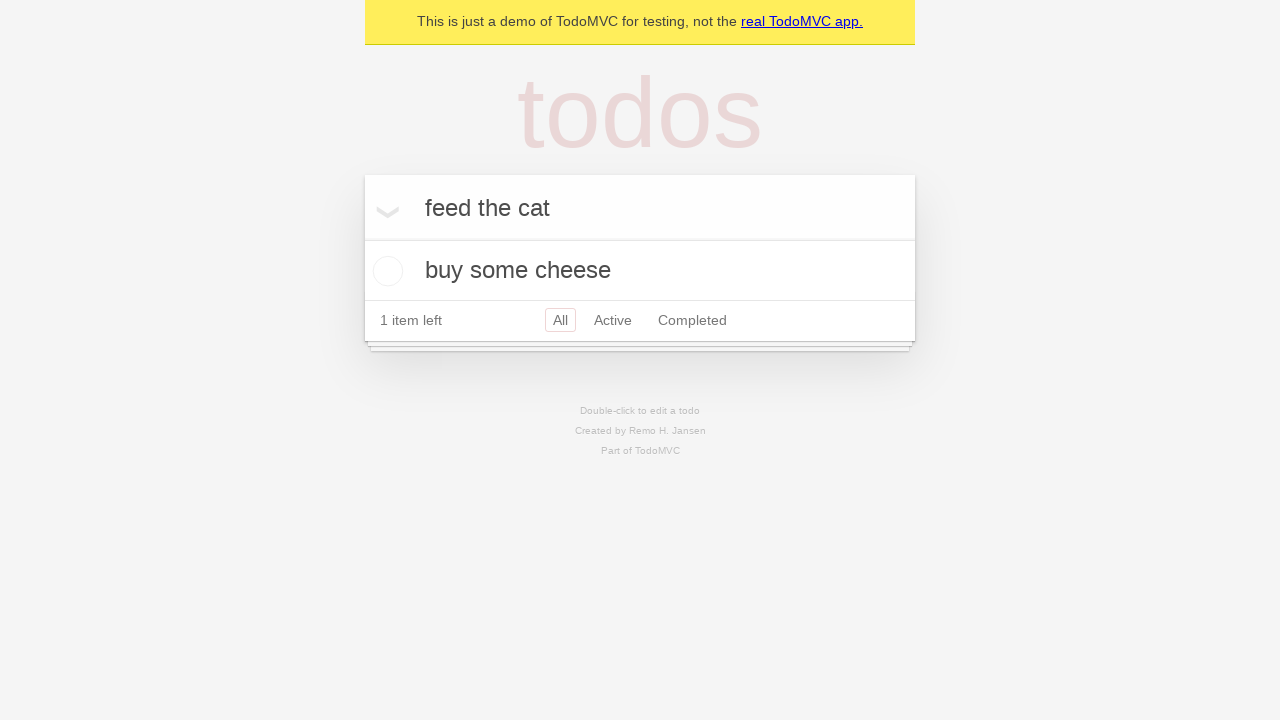

Pressed Enter to add second todo item on internal:attr=[placeholder="What needs to be done?"i]
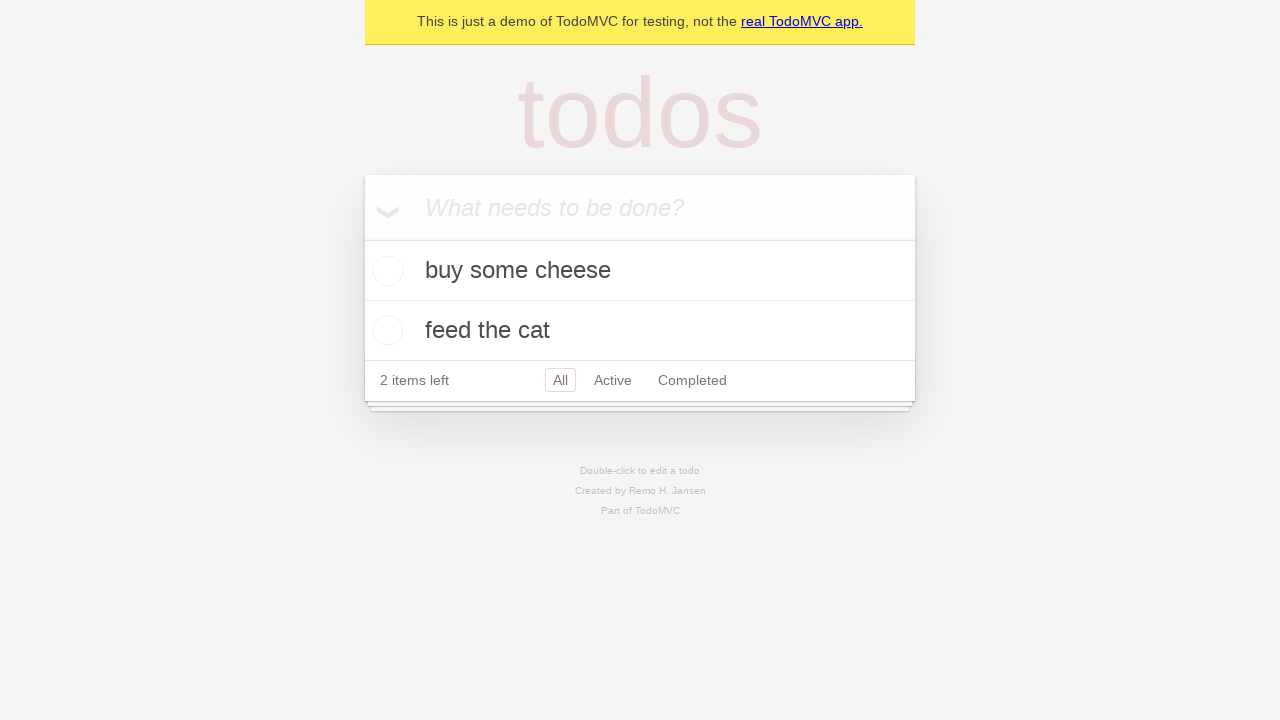

Filled todo input with 'book a doctors appointment' on internal:attr=[placeholder="What needs to be done?"i]
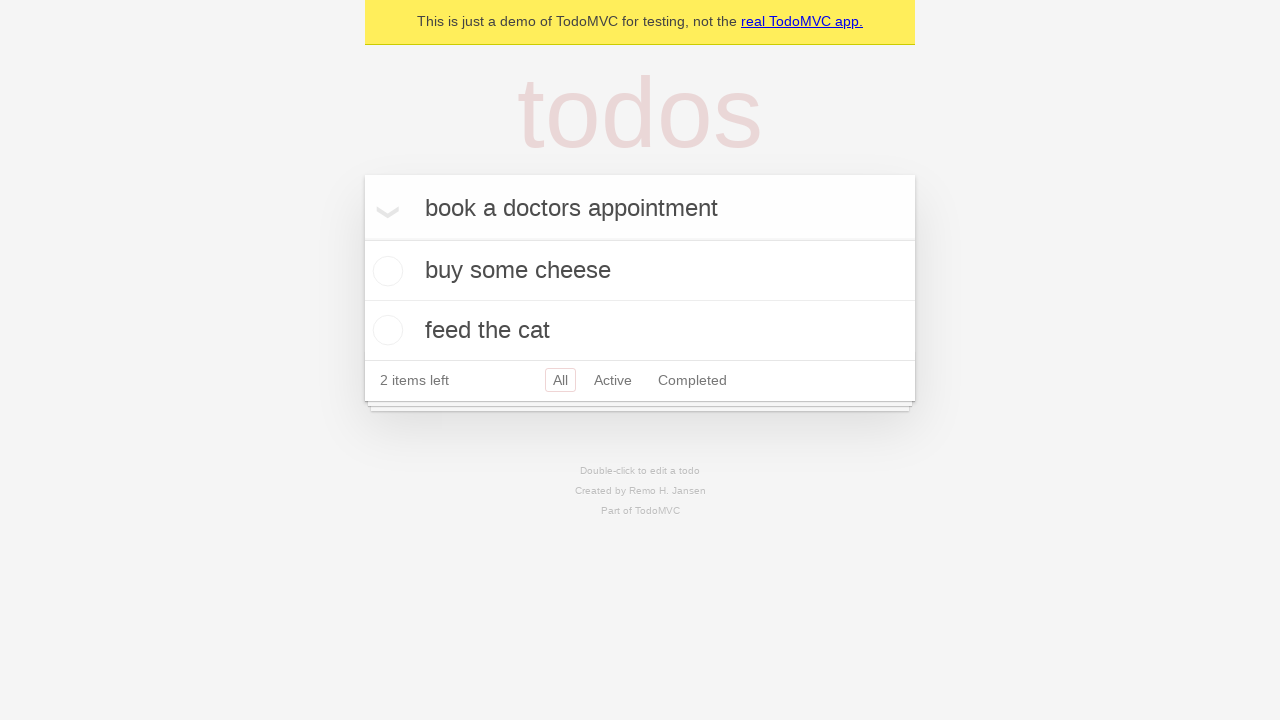

Pressed Enter to add third todo item on internal:attr=[placeholder="What needs to be done?"i]
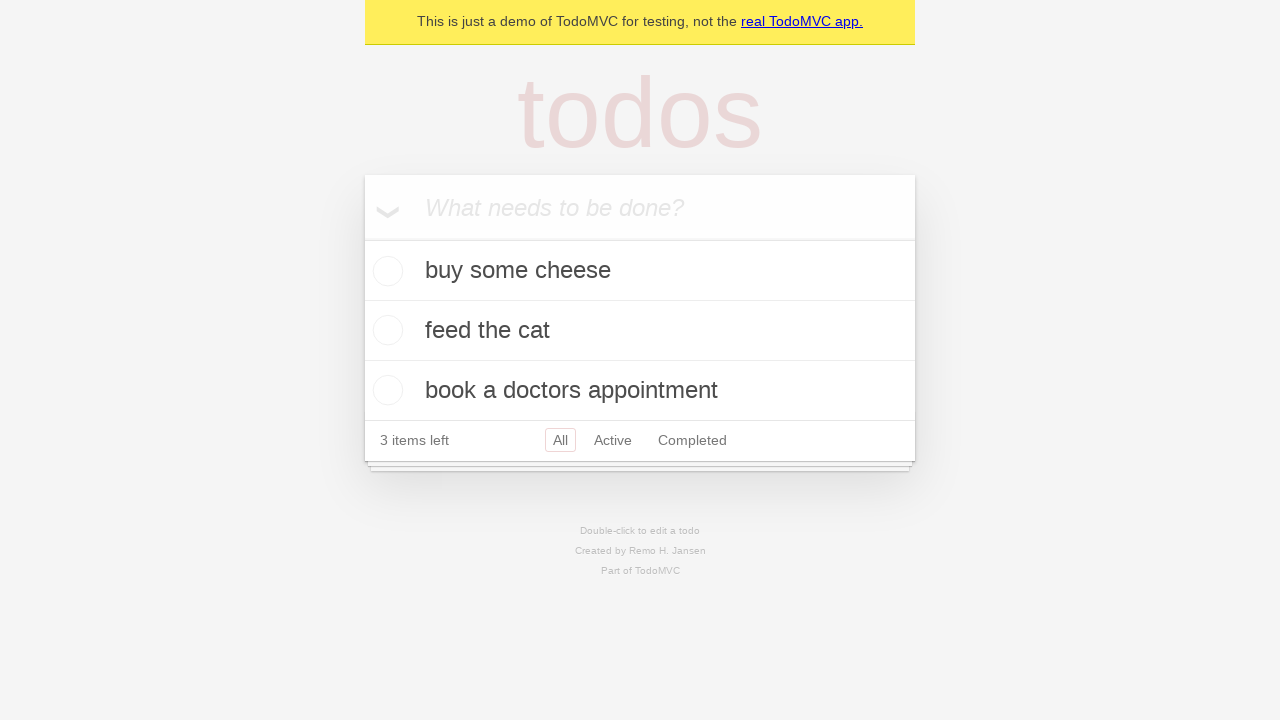

Checked the second todo item (feed the cat) at (385, 330) on internal:testid=[data-testid="todo-item"s] >> nth=1 >> internal:role=checkbox
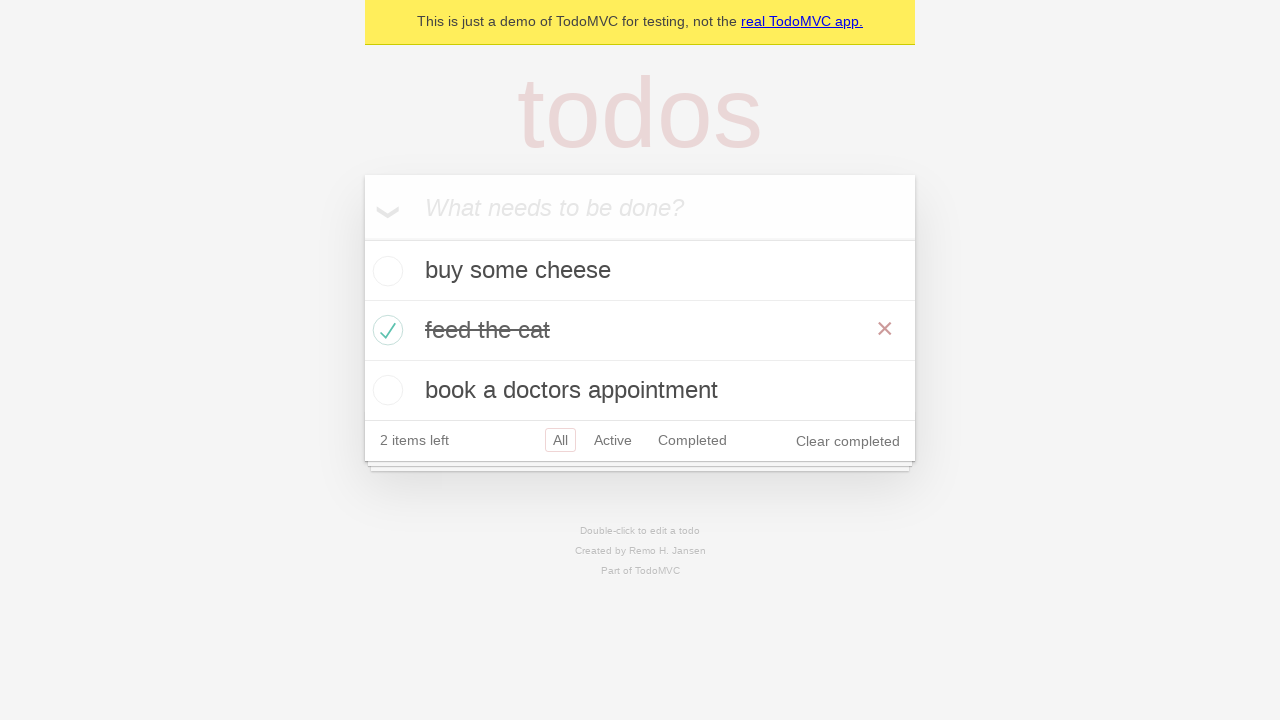

Clicked Completed filter to display only completed items at (692, 440) on internal:role=link[name="Completed"i]
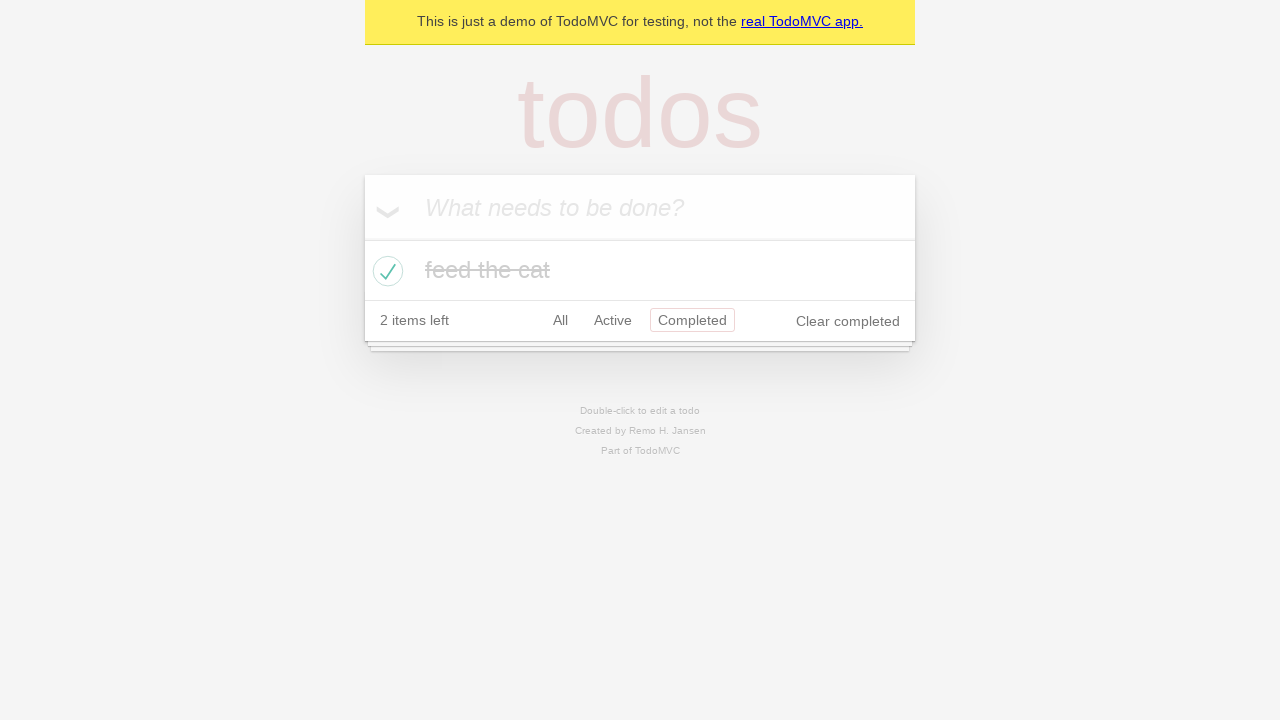

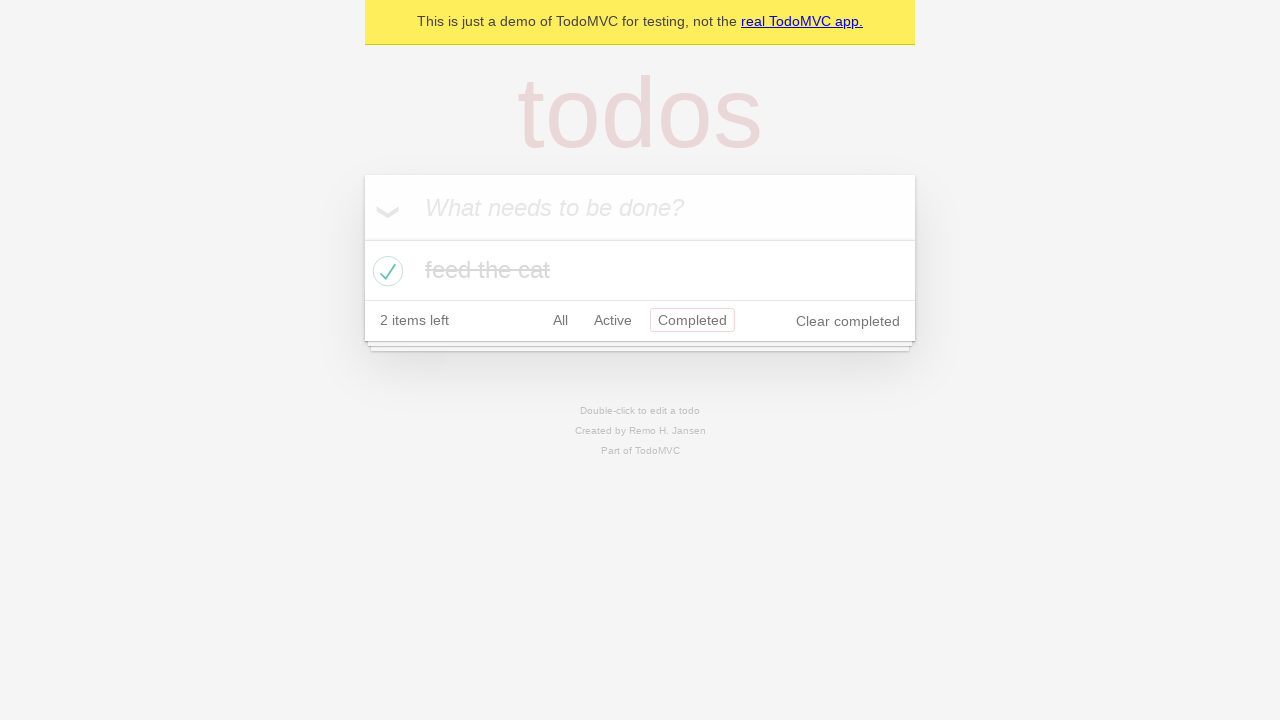